Tests radio button functionality by clicking Yes and Impressive radio buttons and validating the displayed selection text

Starting URL: https://demoqa.com/radio-button

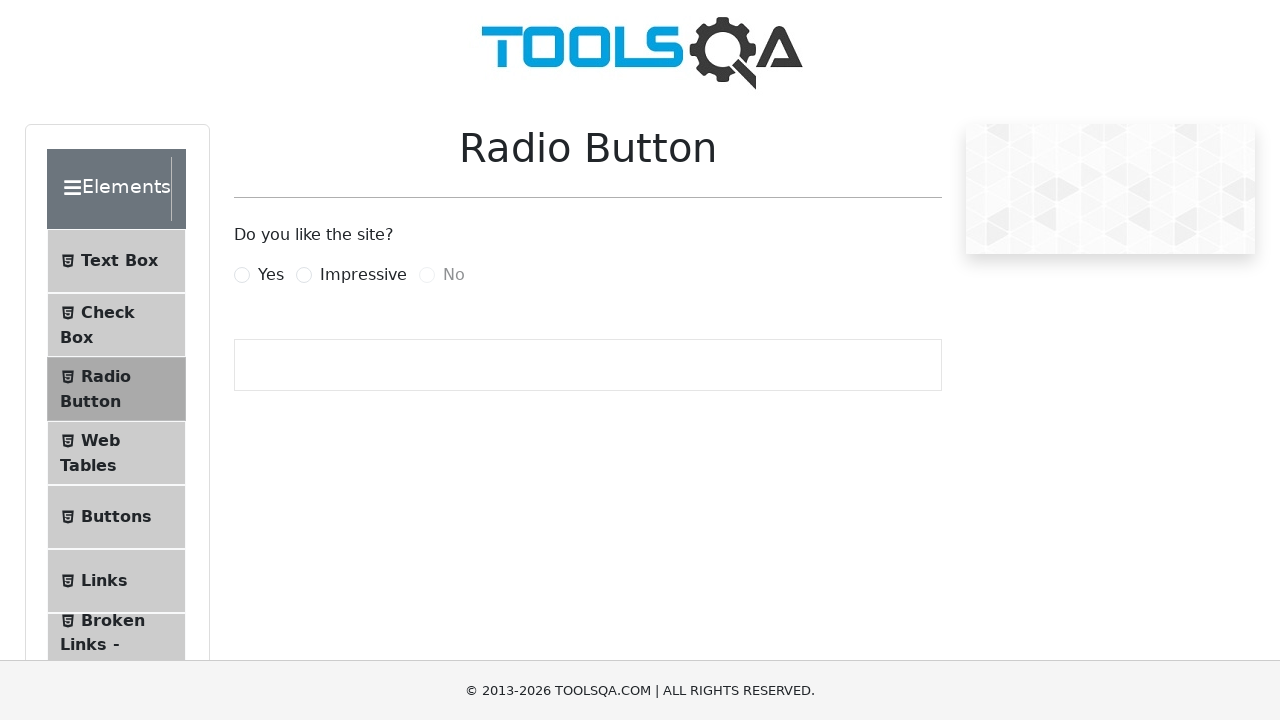

Clicked Yes radio button using JavaScript
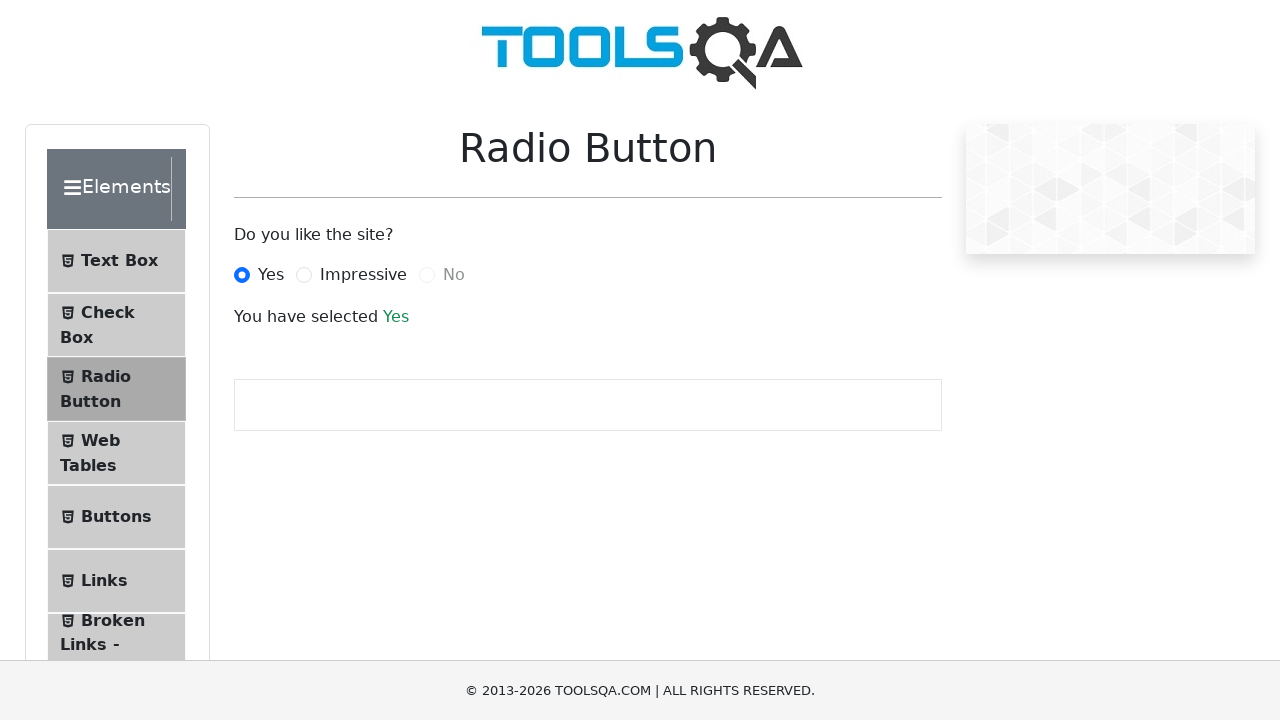

Waited for selection text to appear
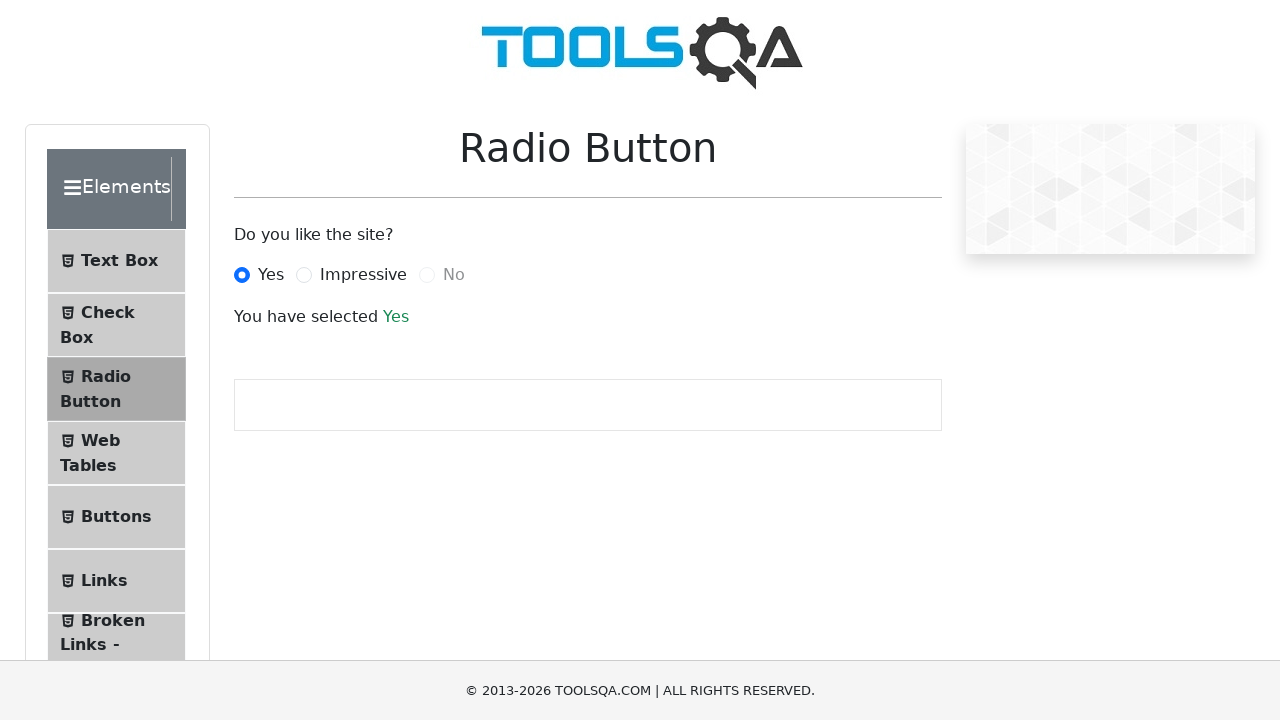

Clicked Impressive radio button using JavaScript
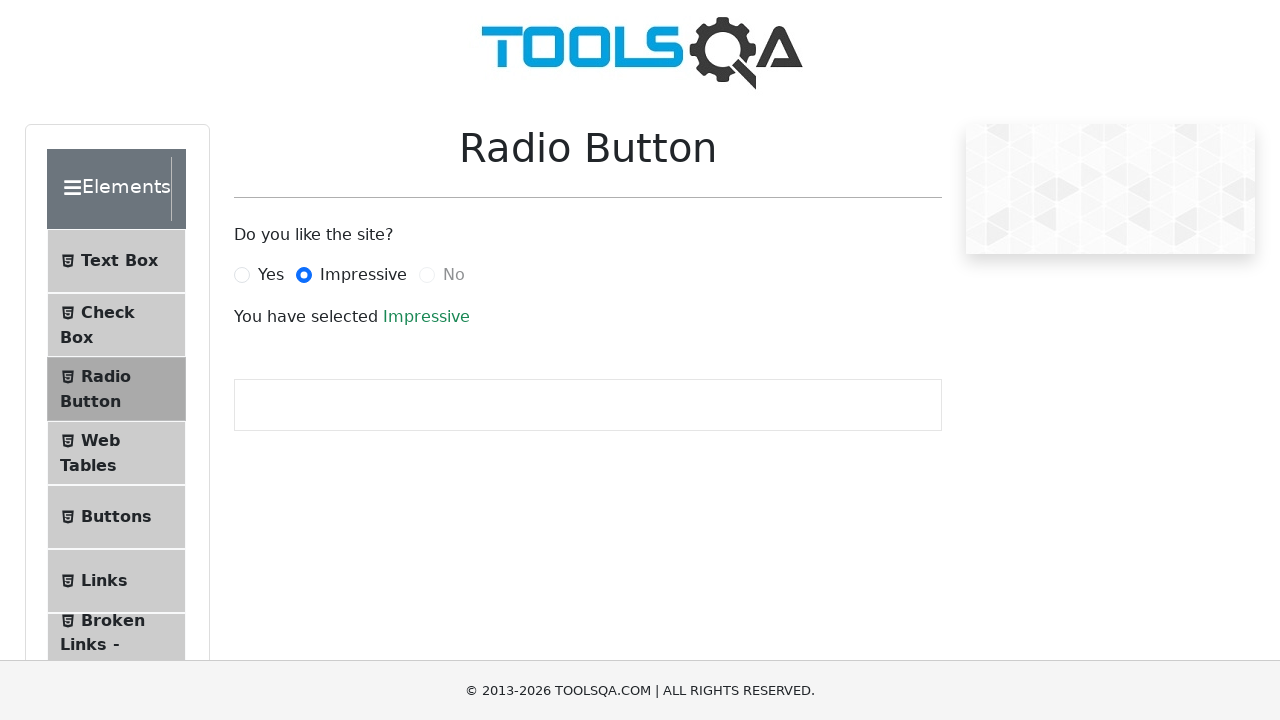

Verified selection text updated to 'Impressive'
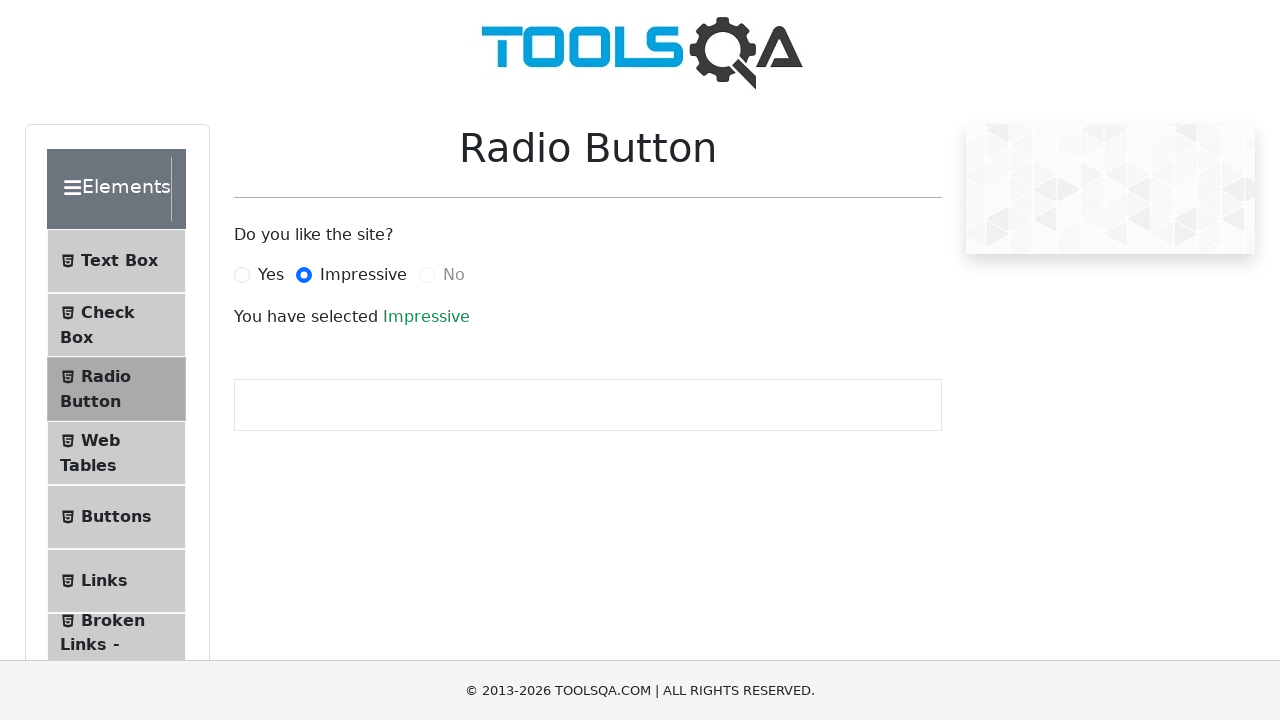

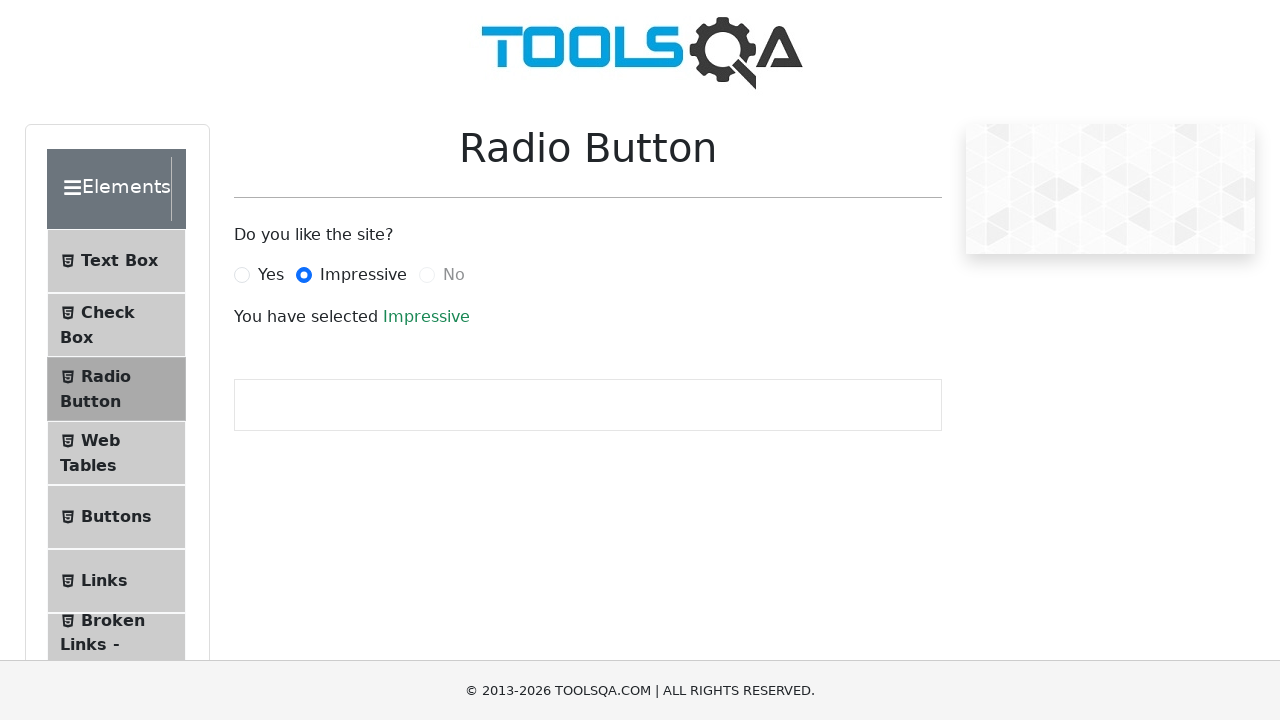